Attempts to navigate to a non-existent press page and tries to interact with elements that may not exist

Starting URL: https://www.cruzeiro.com.br/imprensa/teste-fail

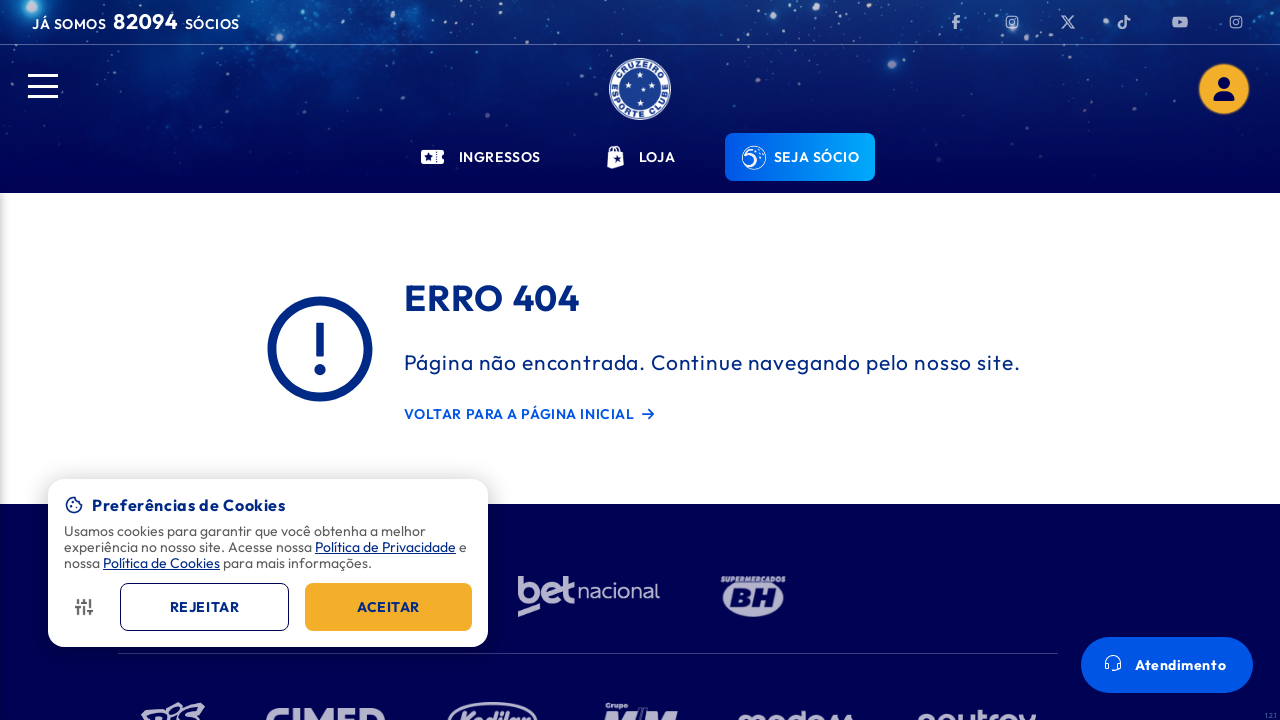

Navigated to non-existent press page (https://www.cruzeiro.com.br/imprensa/teste-fail)
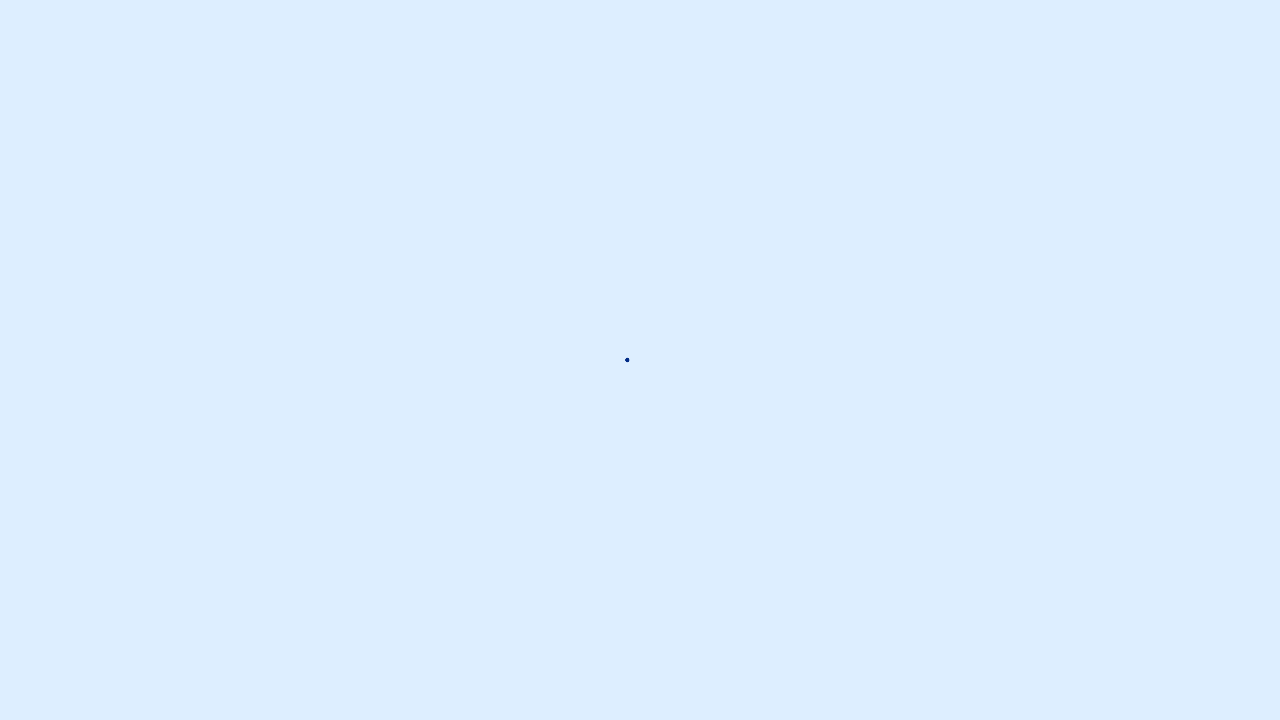

Exception caught - elements do not exist on error page on div.news-list > div > div:nth-child(2)
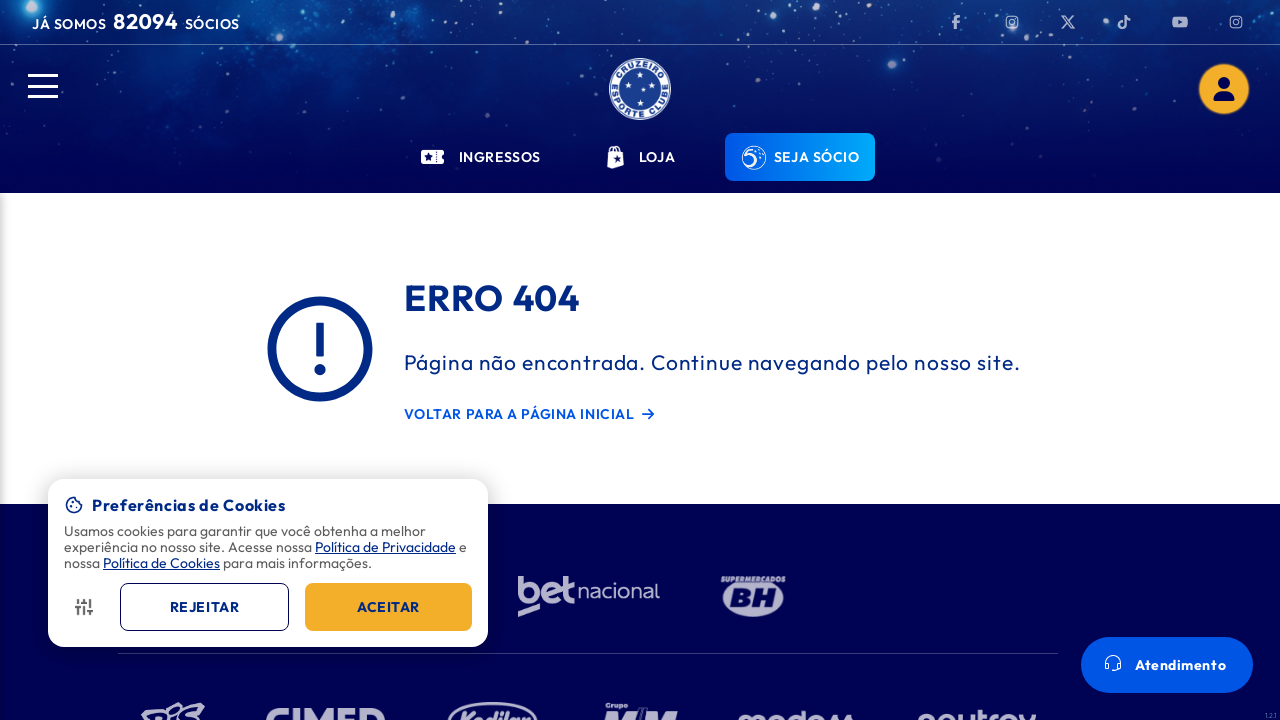

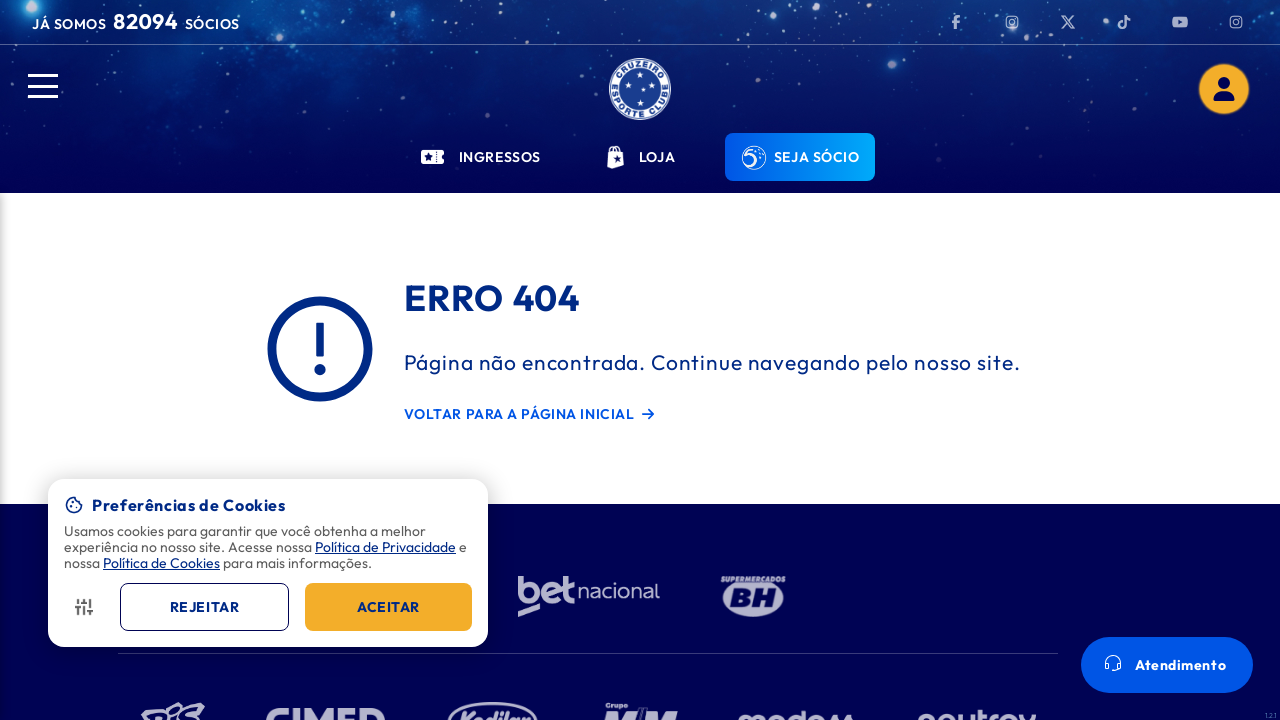